Tests search functionality on a demo e-commerce site by entering search terms, clearing the field, entering a new search term, and clicking the search button

Starting URL: http://cms.demo.katalon.com/

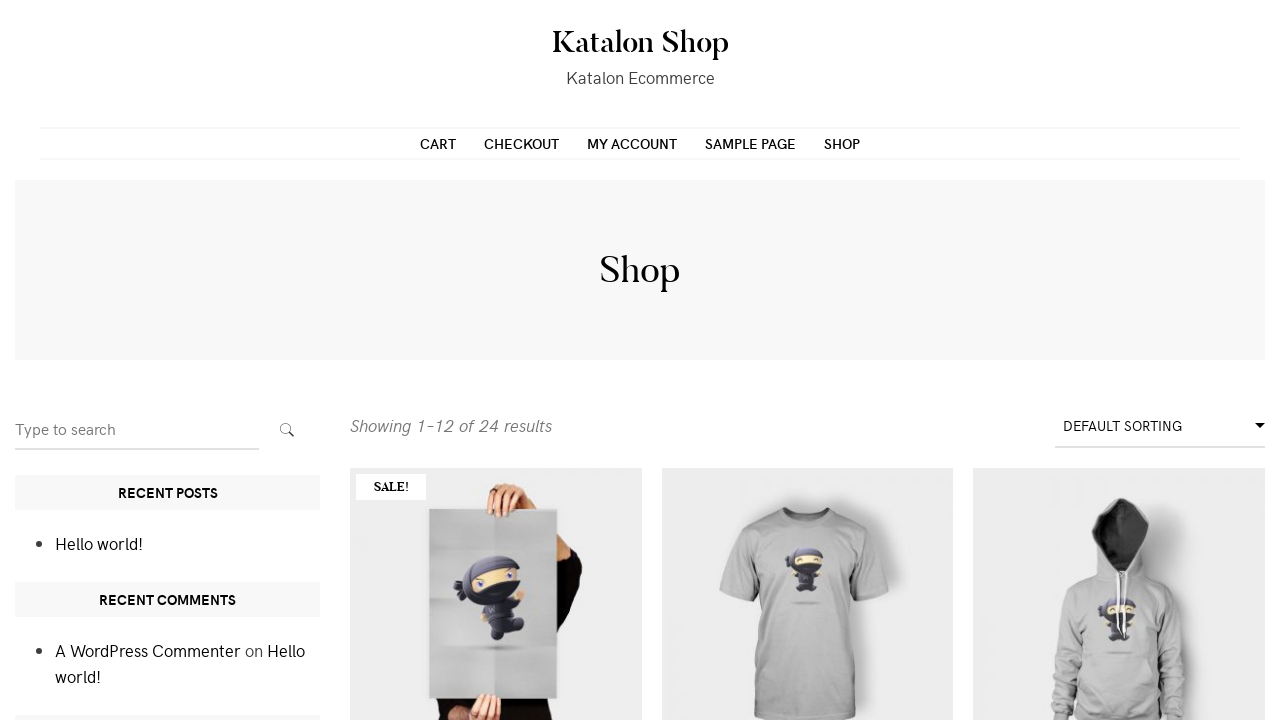

Filled search field with 'Flying Ninja' on #search-2 form label input
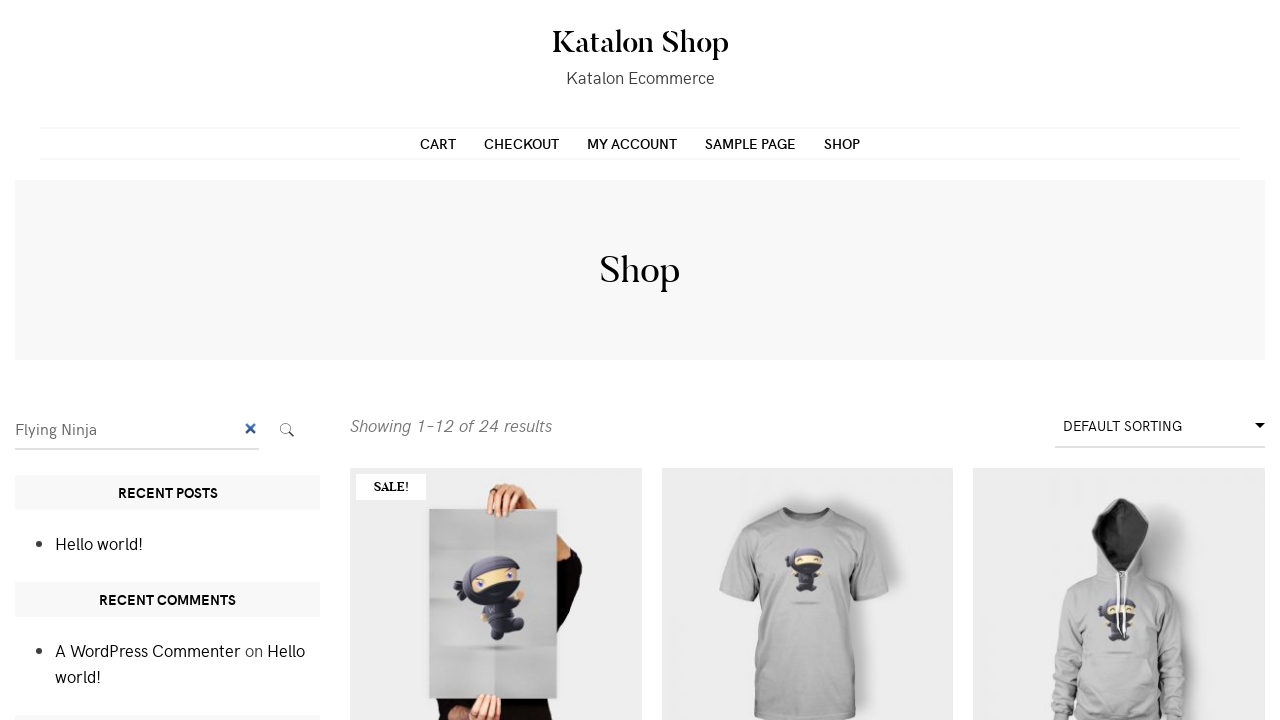

Cleared the search field on #search-2 form label input
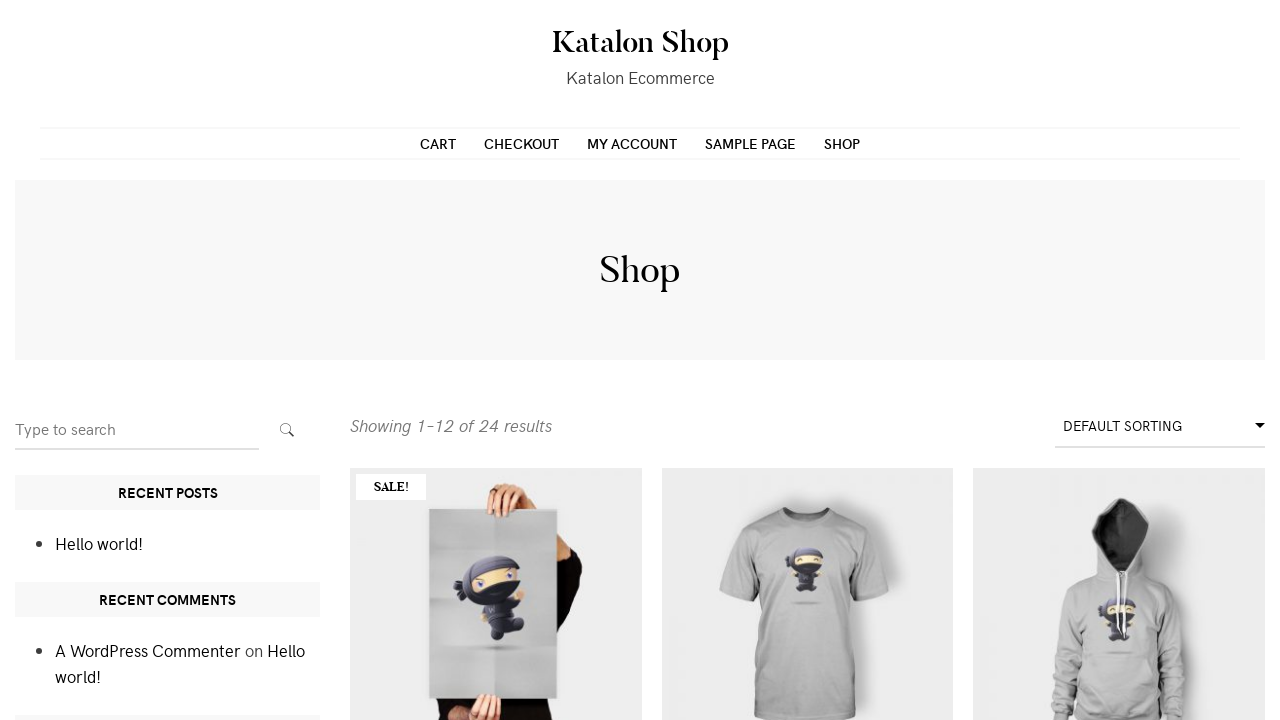

Filled search field with 'Sleeping Ninja' on #search-2 form label input
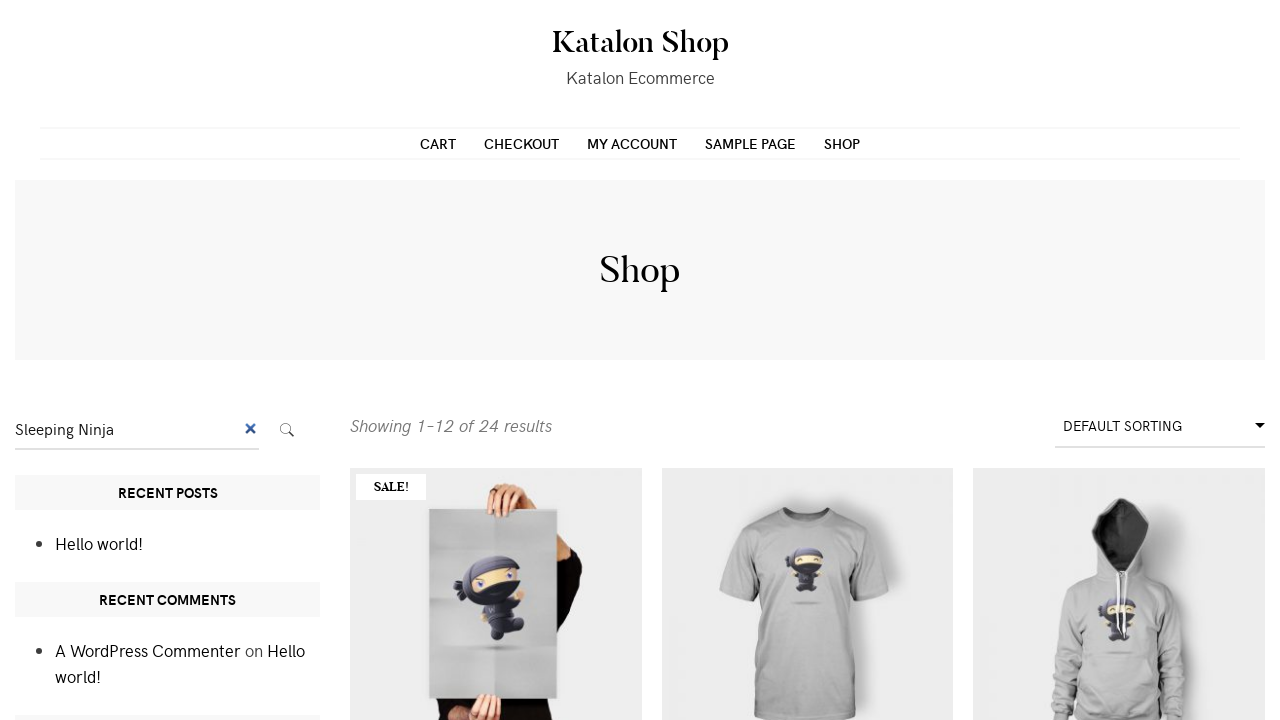

Clicked search button at (287, 430) on #search-2 form button i
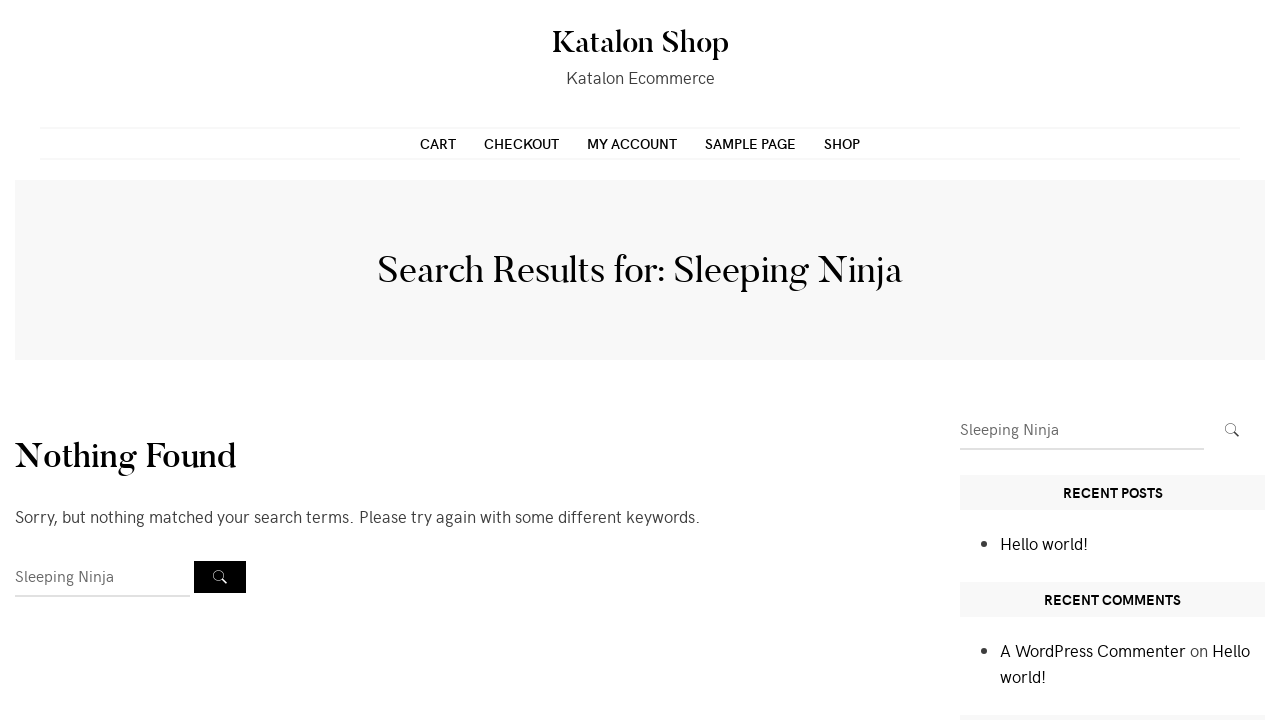

Search results loaded (network idle)
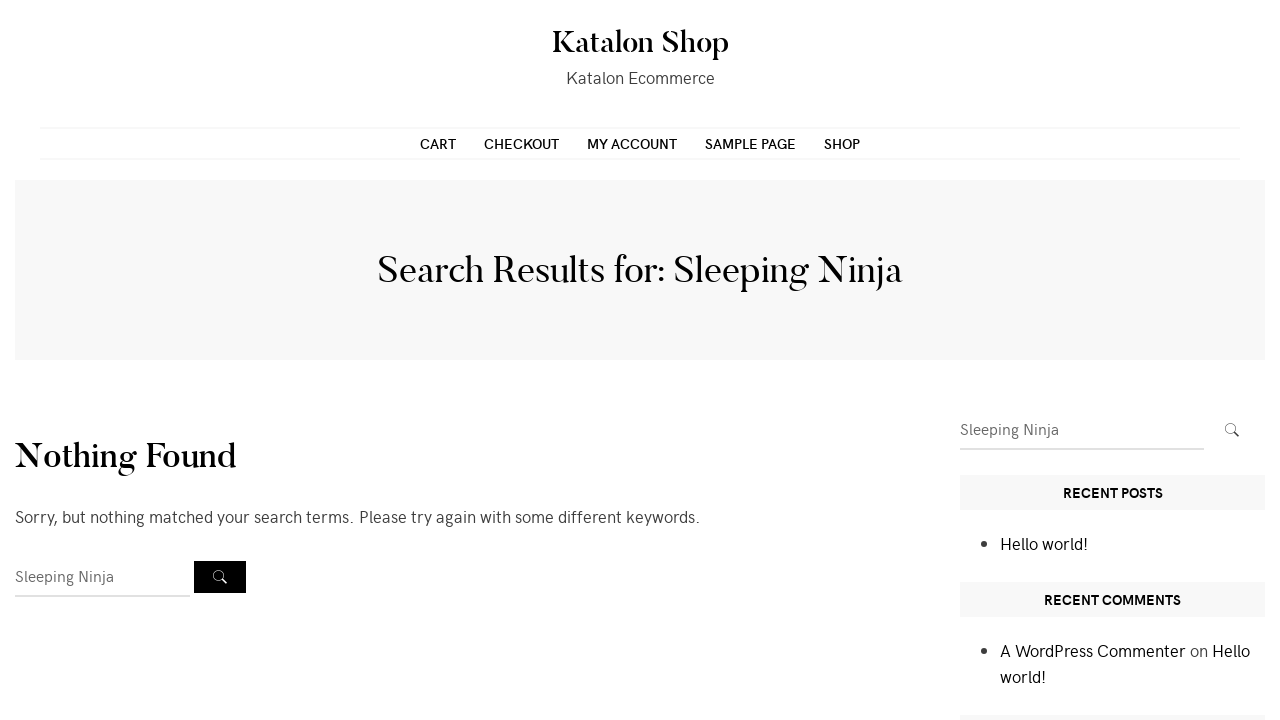

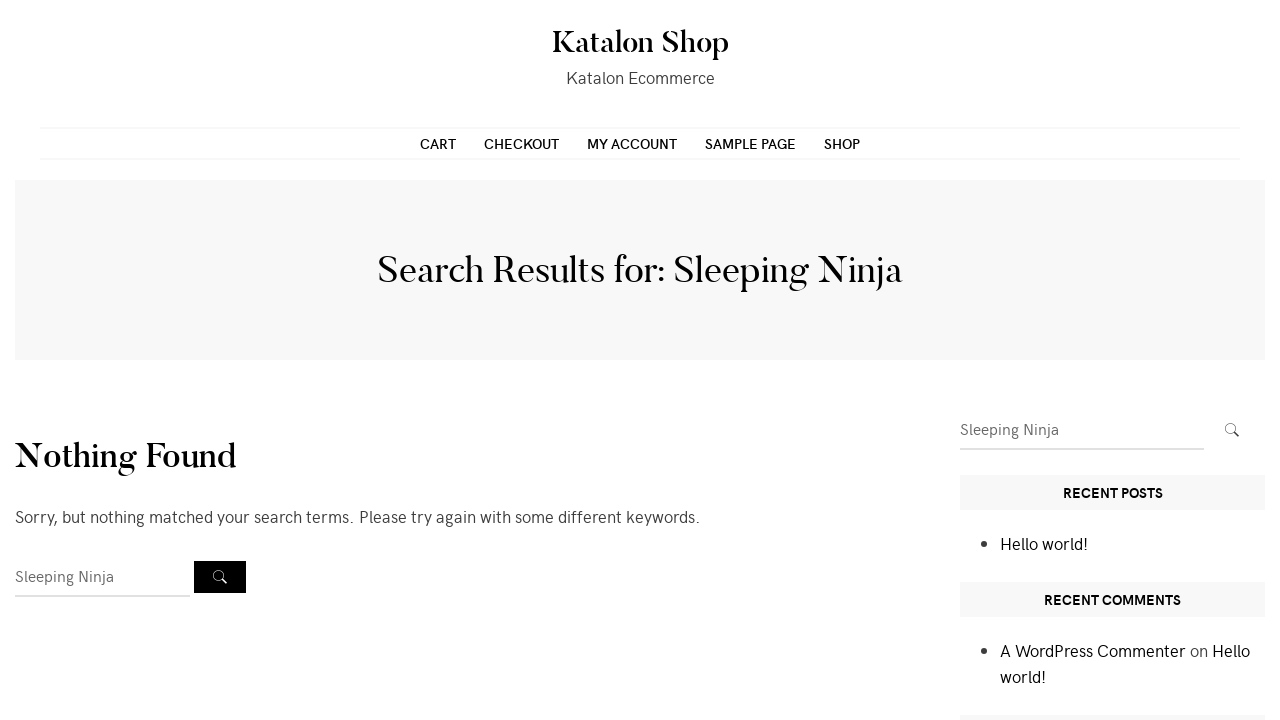